Tests vericode.com using Internet Explorer on Windows and verifies the page title contains "ricod"

Starting URL: http://www.vericode.com

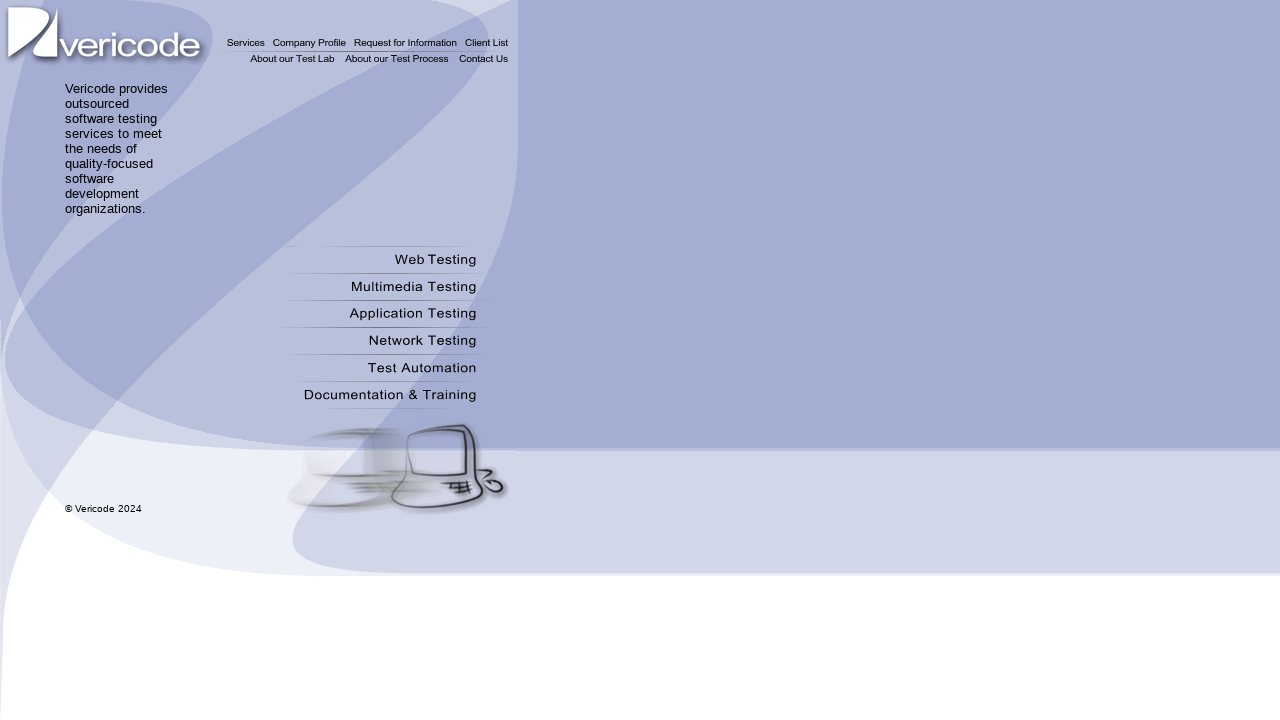

Navigated to http://www.vericode.com
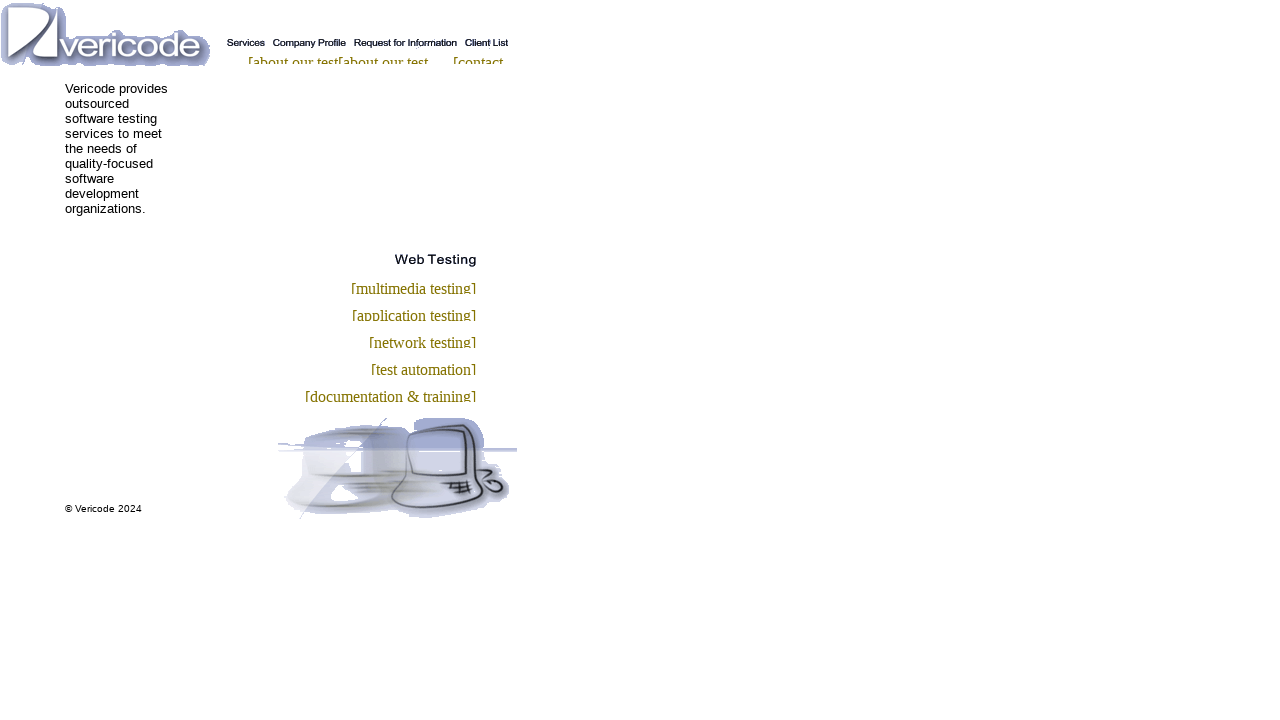

Verified page title contains 'ricod'
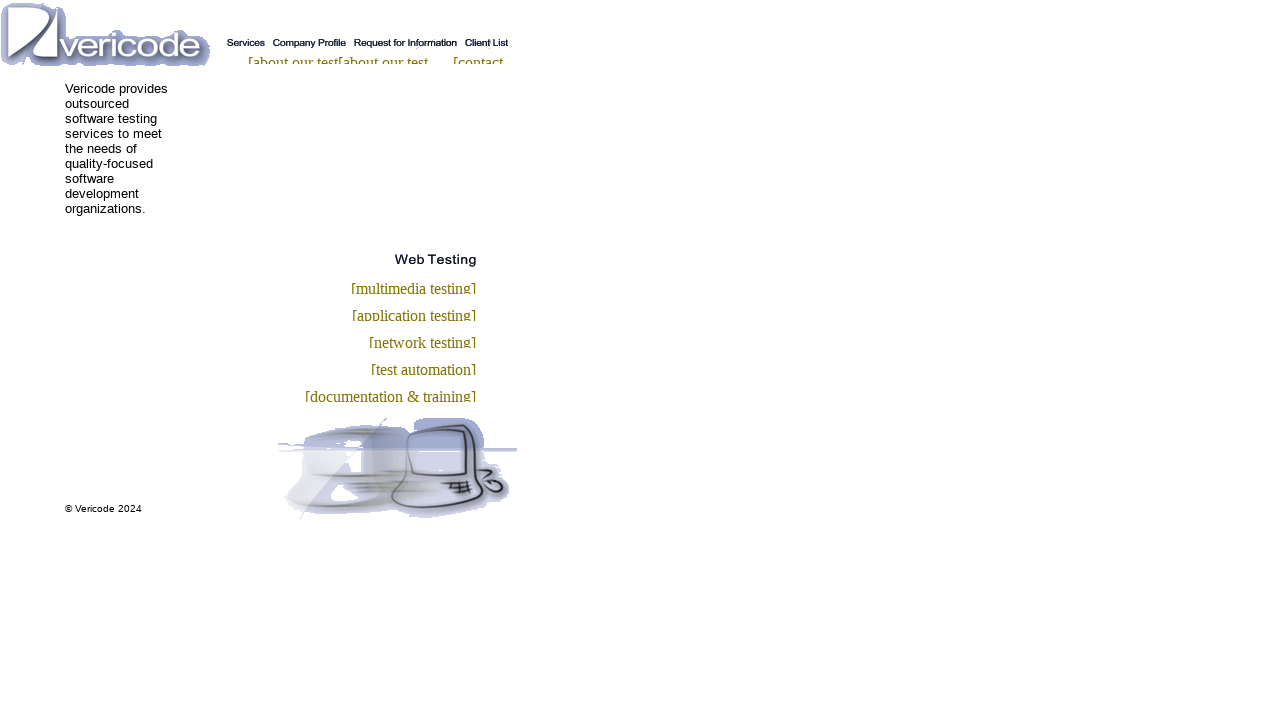

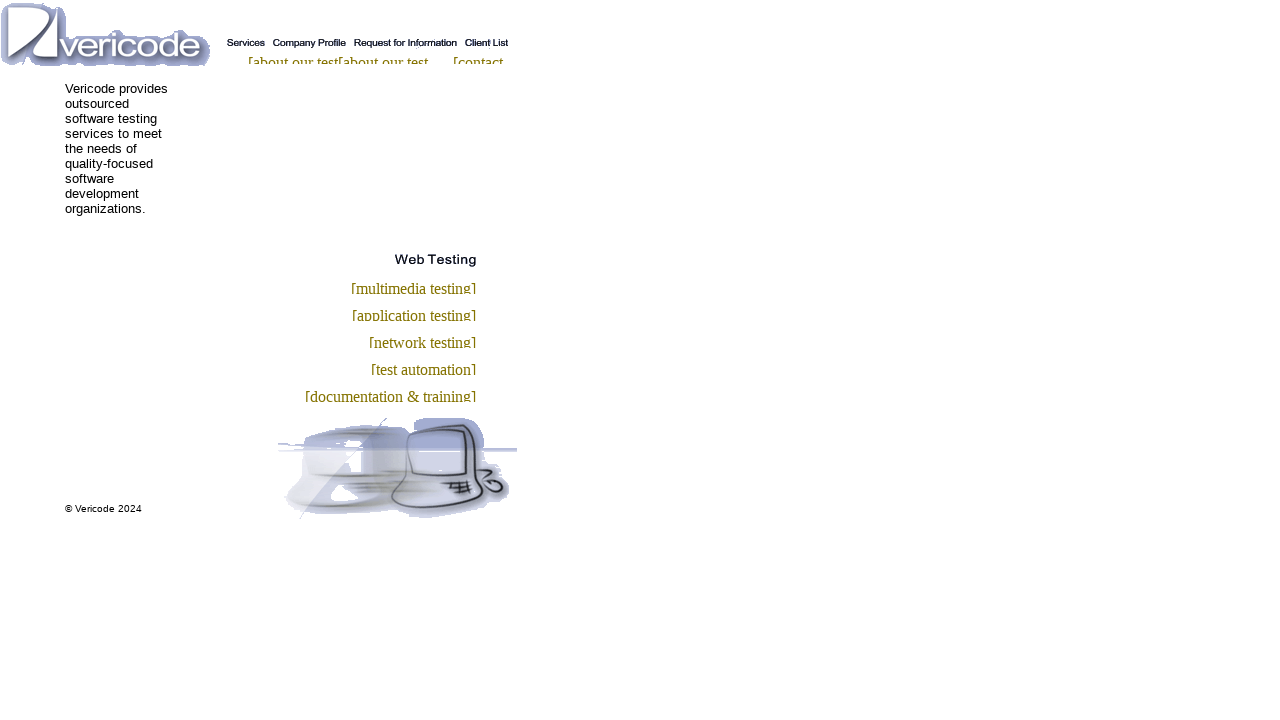